Tests navigation on W3Schools website by clicking on the Tutorials link and then navigating to the Learn HTML section

Starting URL: https://www.w3schools.com/

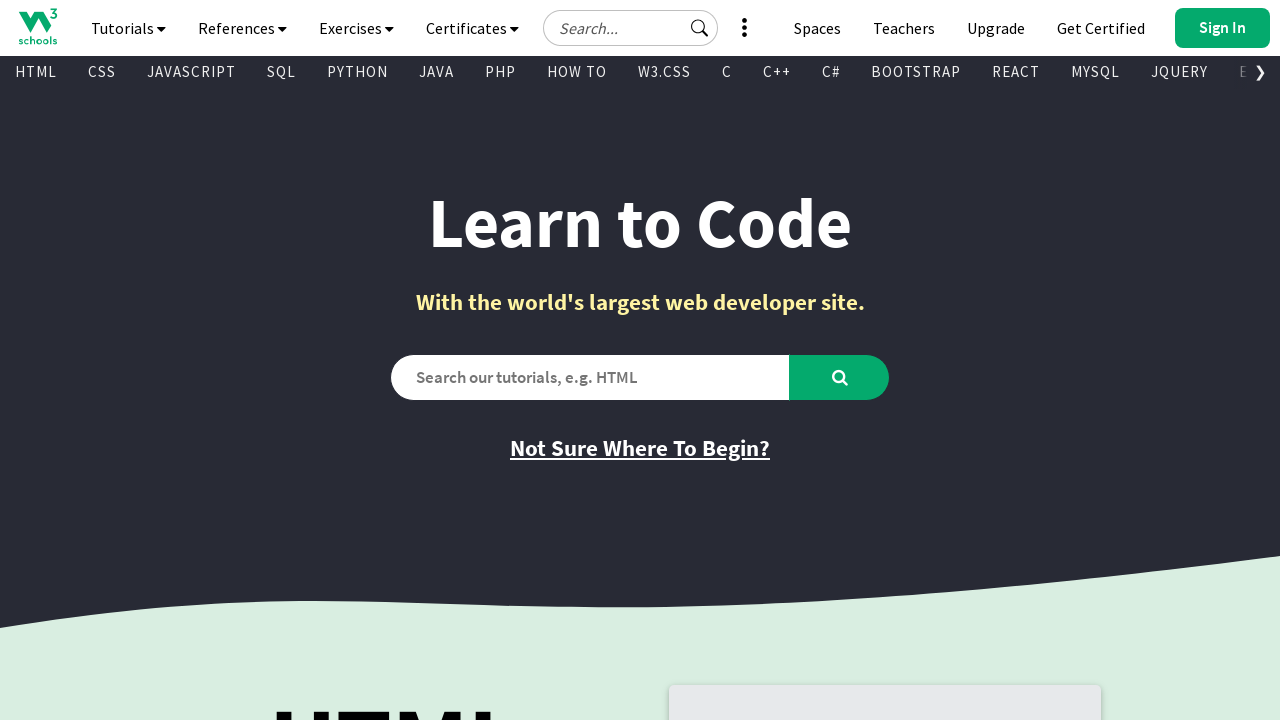

Clicked on Tutorials link in navigation at (128, 28) on a:has-text('Tutorials')
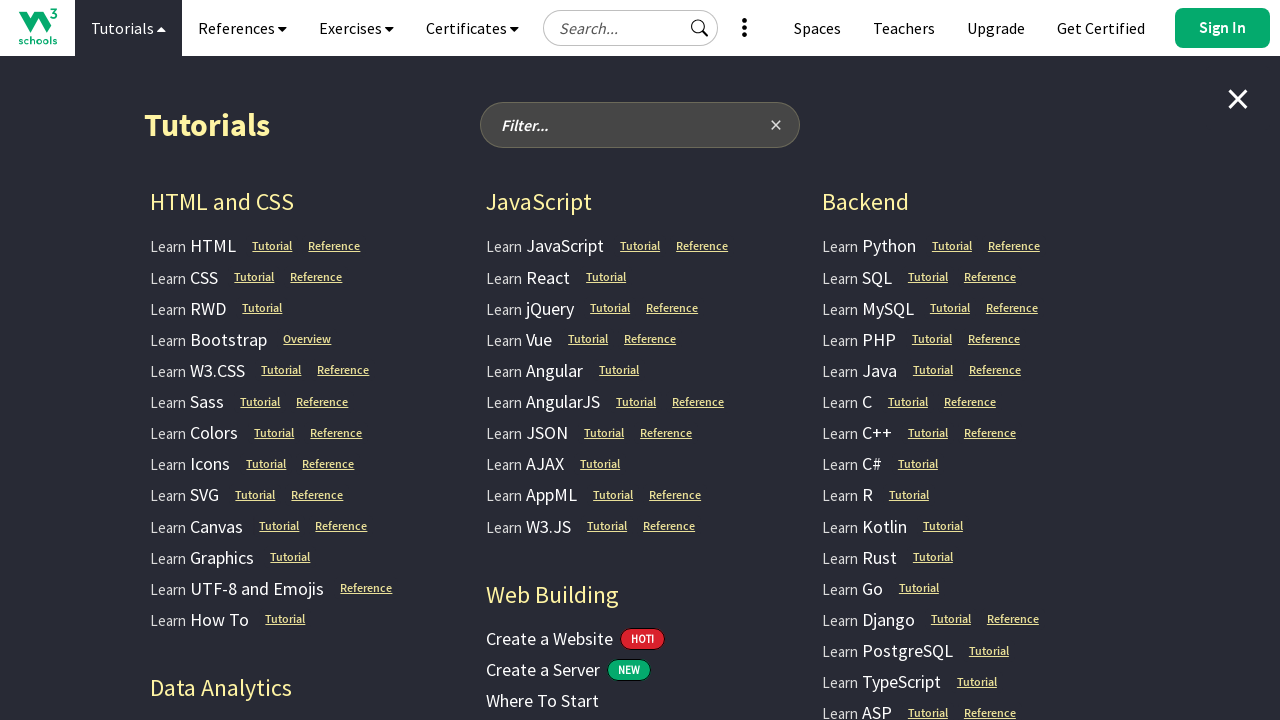

Tutorials menu appeared with Learn HTML option
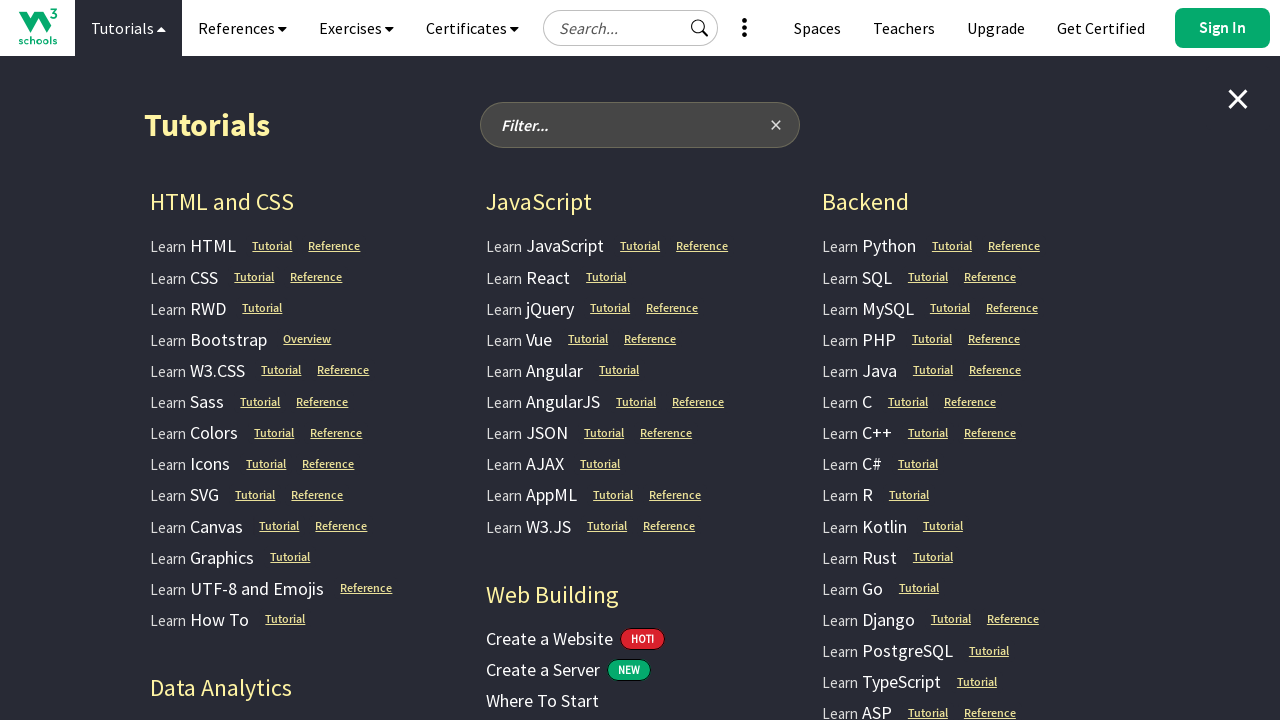

Clicked on Learn HTML link to navigate to HTML tutorial section at (193, 246) on a:has-text('Learn HTML')
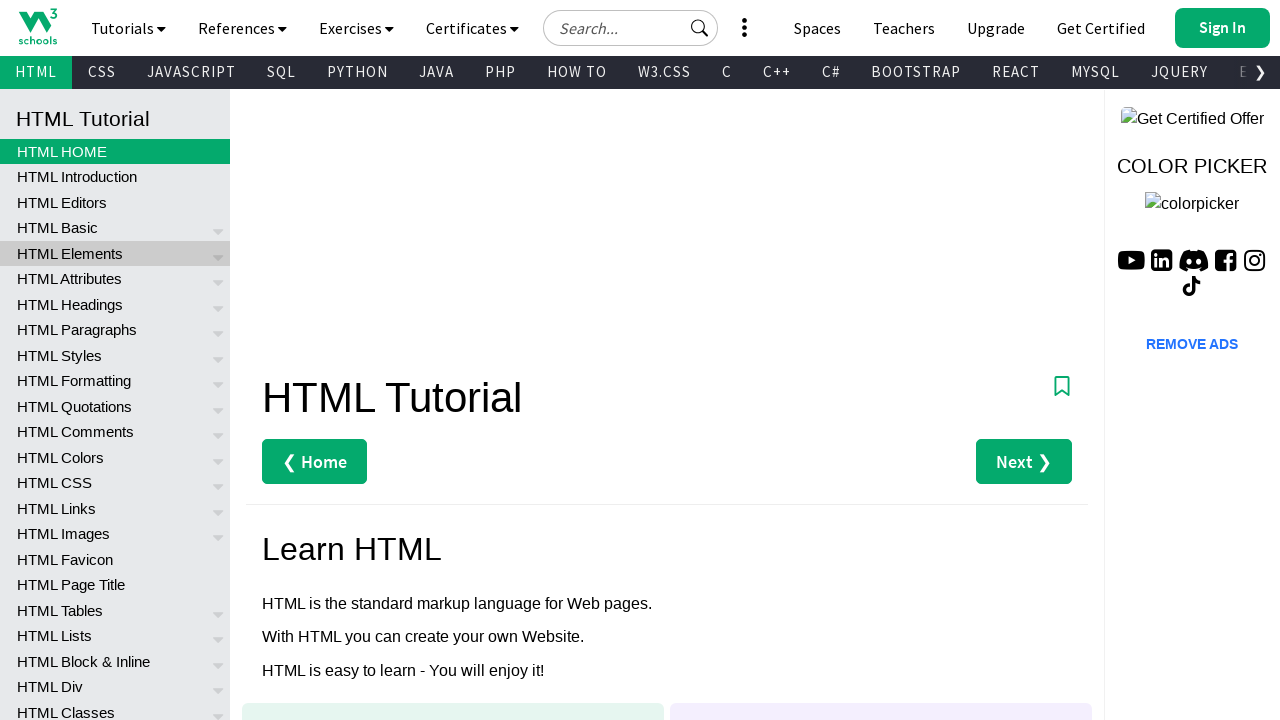

HTML tutorial page loaded successfully
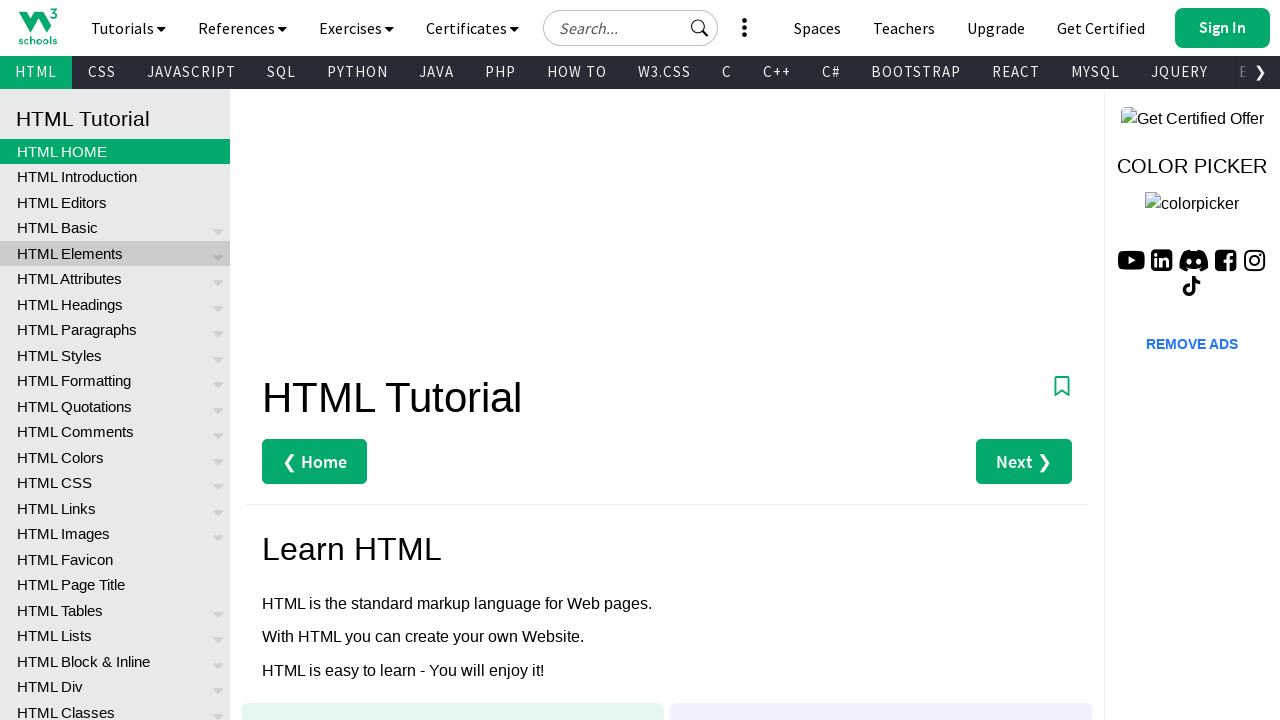

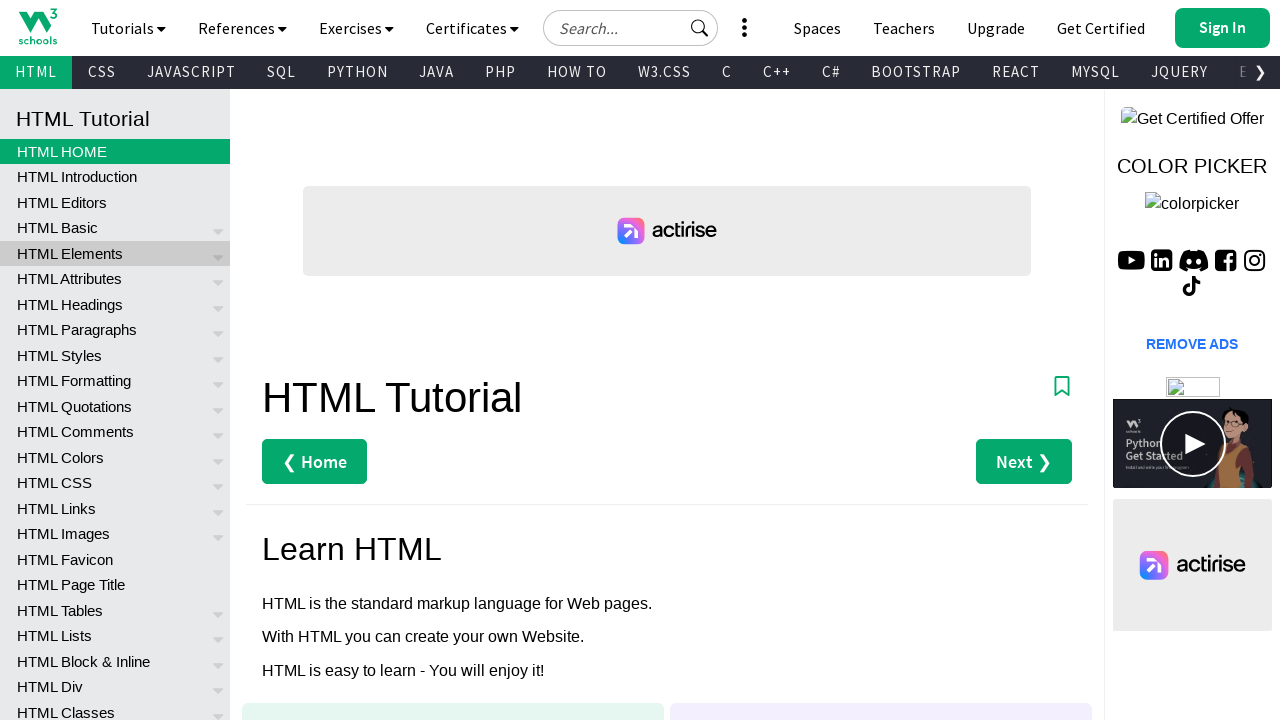